Navigates through dropdown menu items and fills in a date picker field

Starting URL: https://formy-project.herokuapp.com/buttons

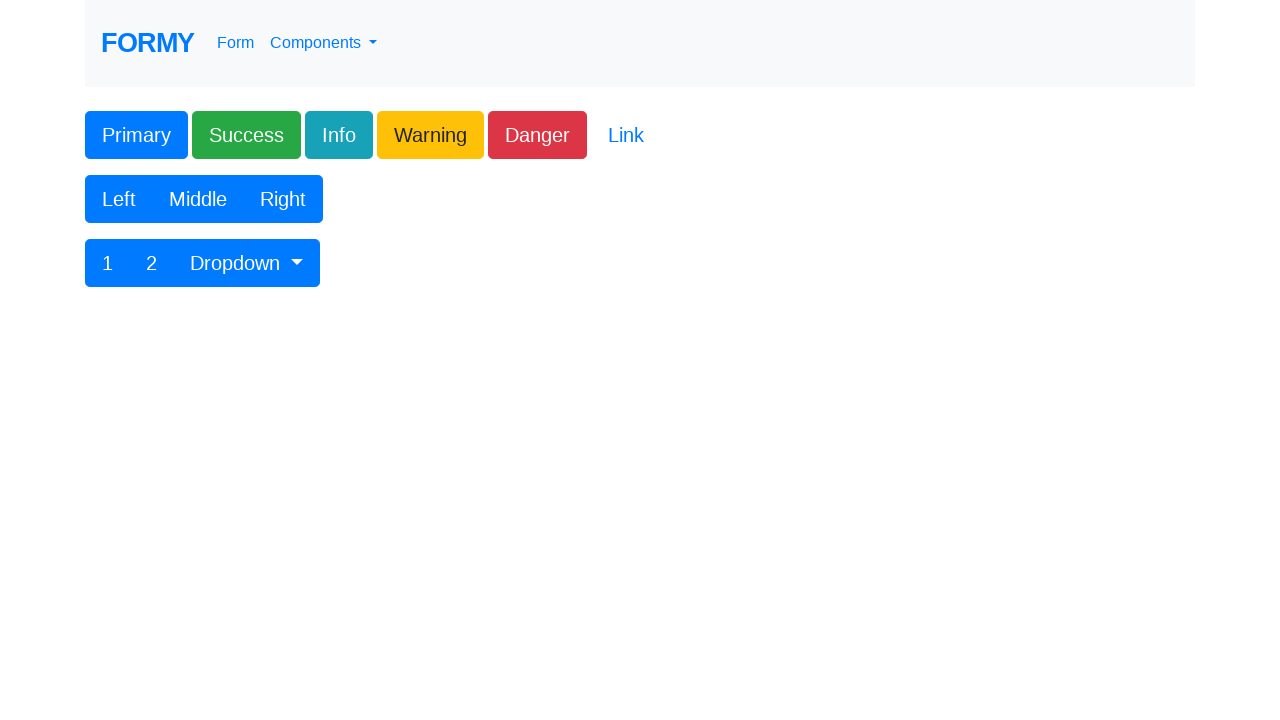

Clicked on Components dropdown in navigation at (324, 43) on .nav-item >> nth=1
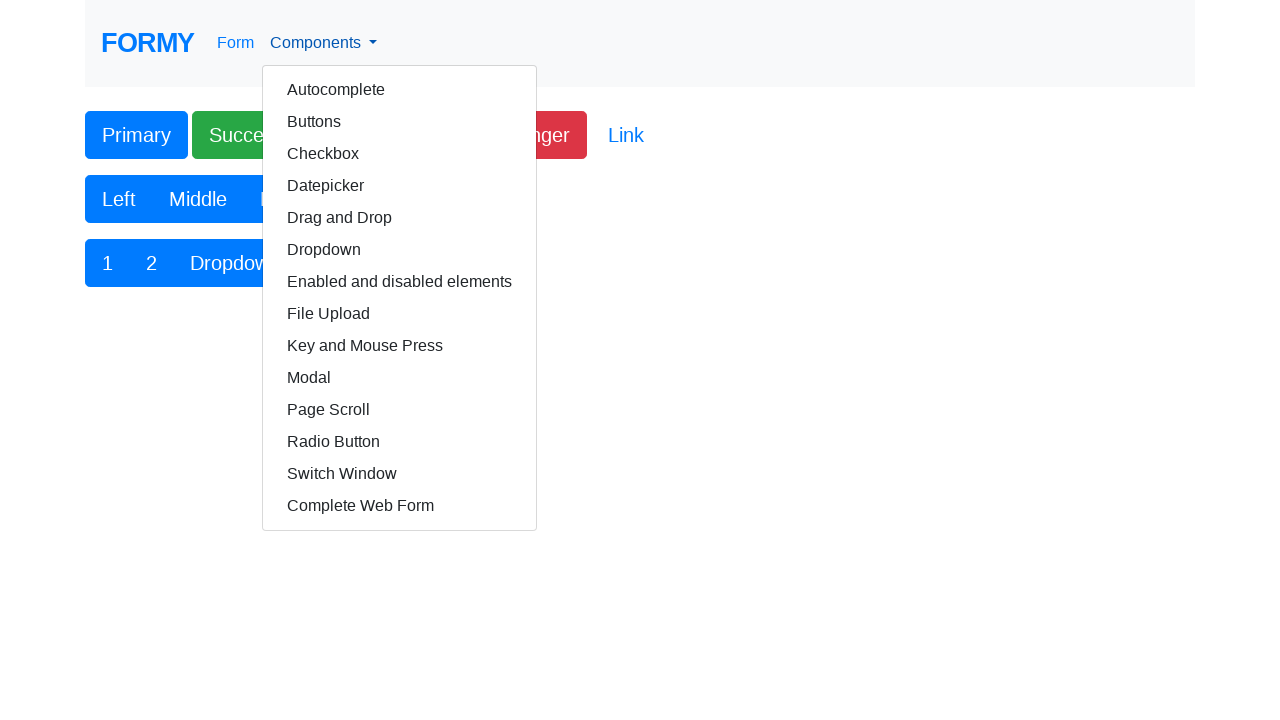

Clicked on Datepicker menu item from dropdown at (400, 186) on .dropdown-item >> nth=3
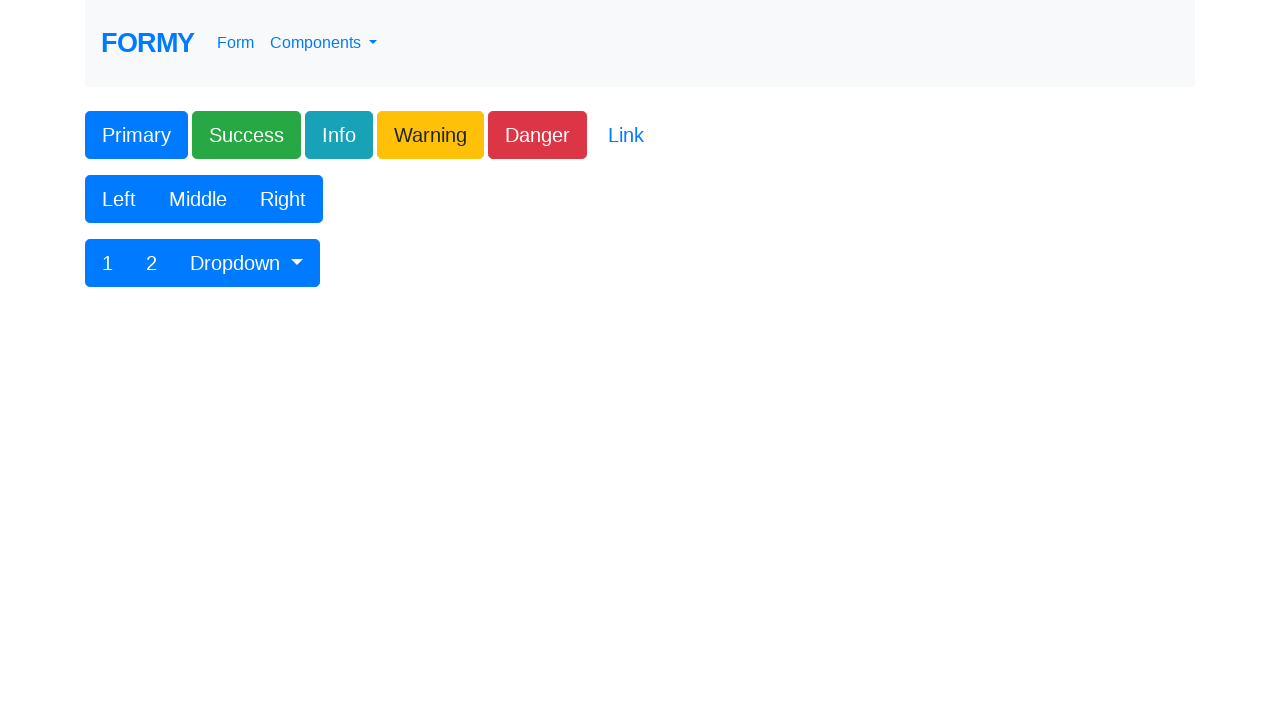

Datepicker field loaded and is ready
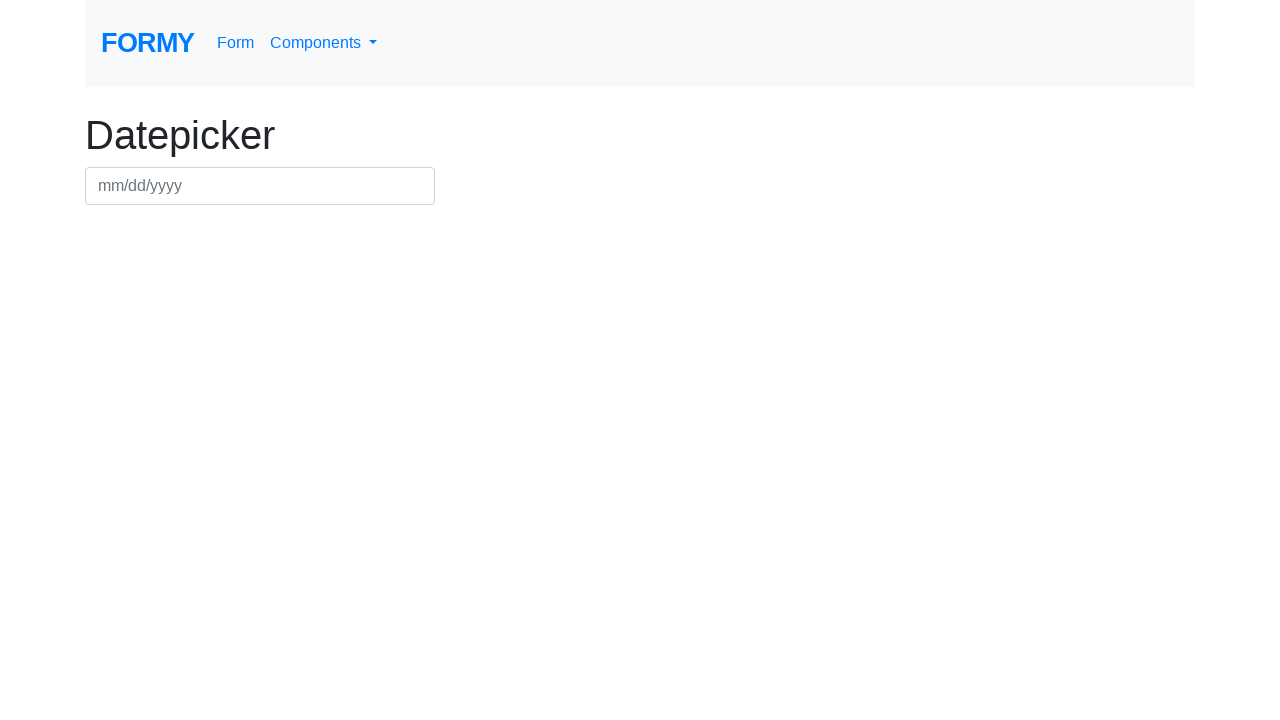

Filled datepicker field with date 30/03/1996 on #datepicker
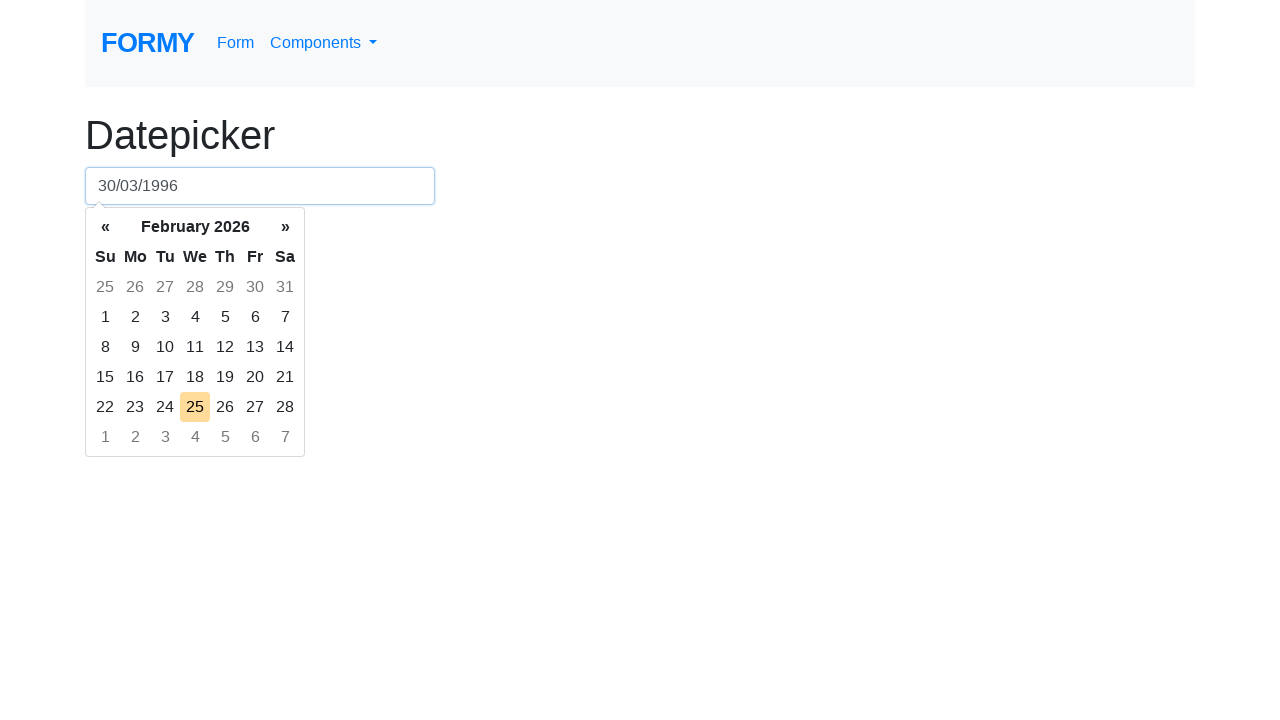

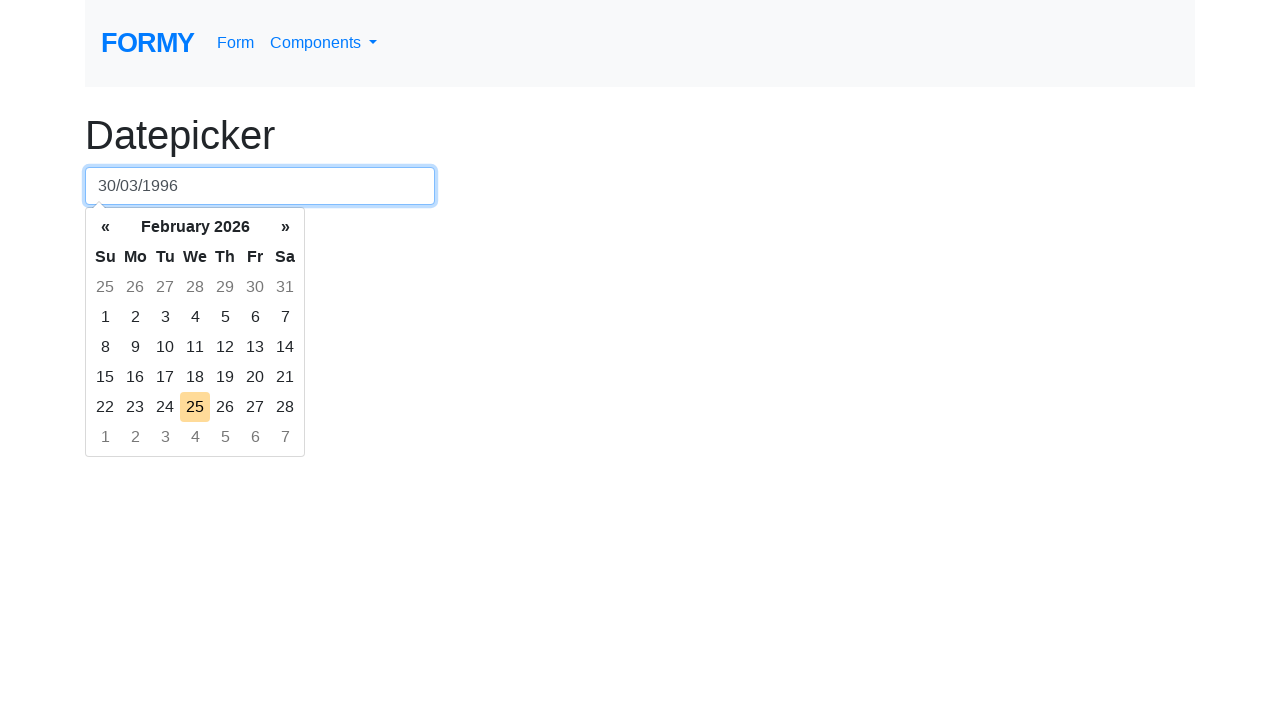